Navigates to a page with Shadow DOM elements and fills a text field within nested shadow roots

Starting URL: https://selectorshub.com/iframe-in-shadow-dom/

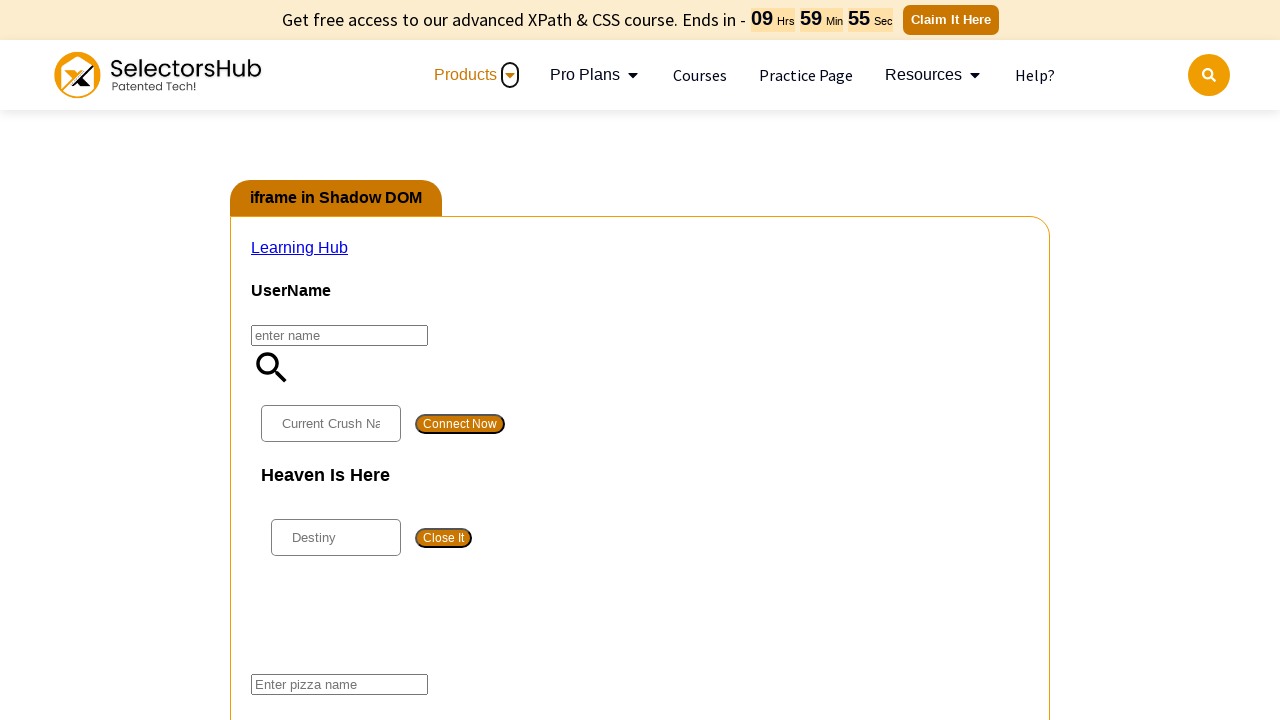

Located pizza element within nested shadow DOM roots
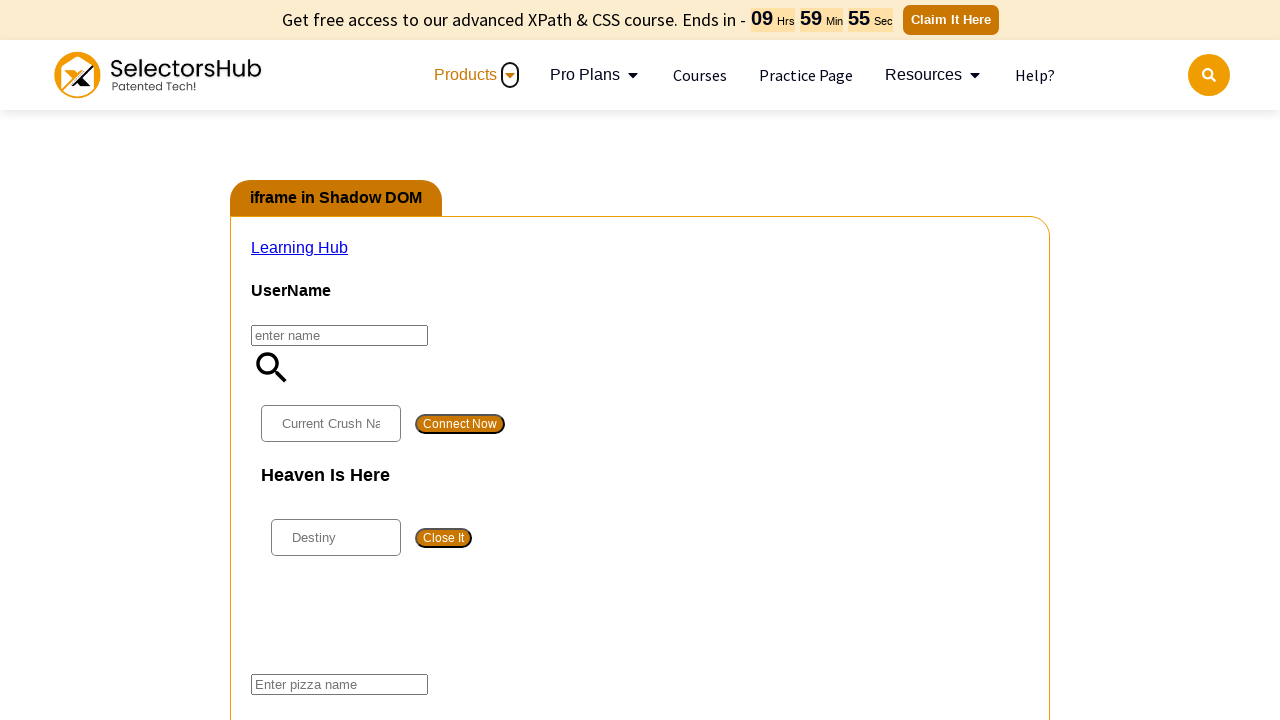

Filled pizza field with 'Chicken Pizza'
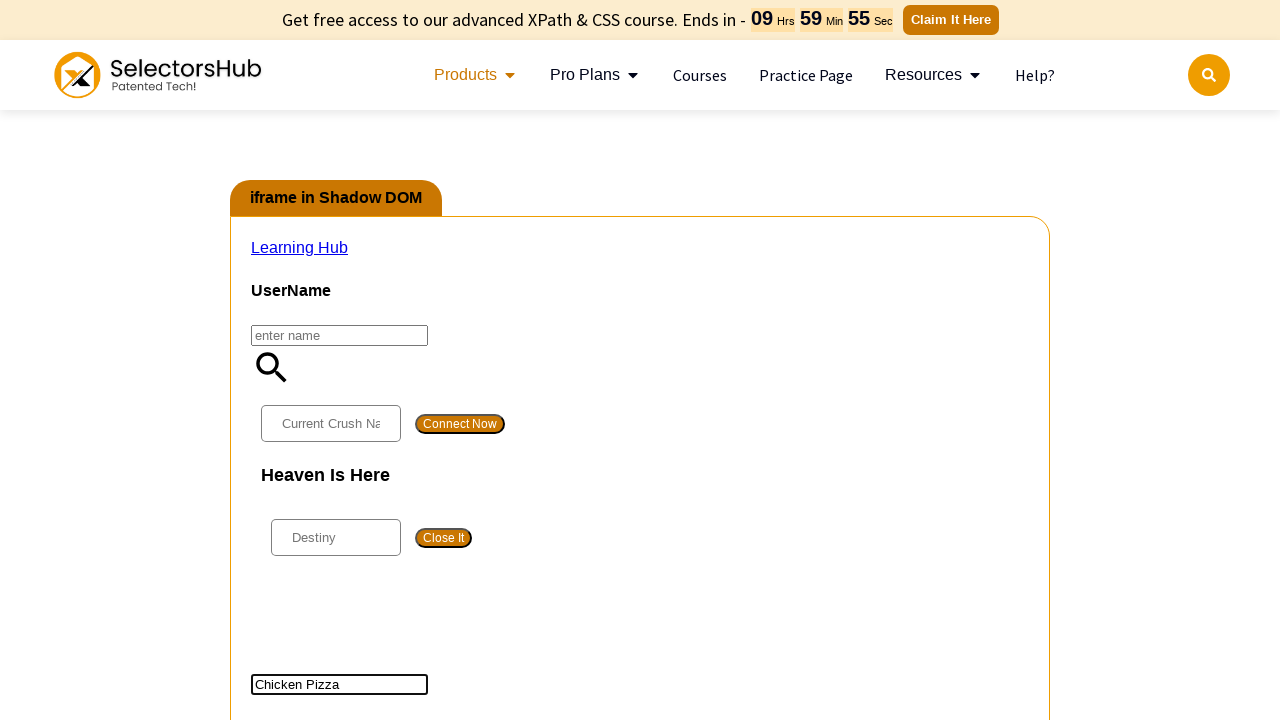

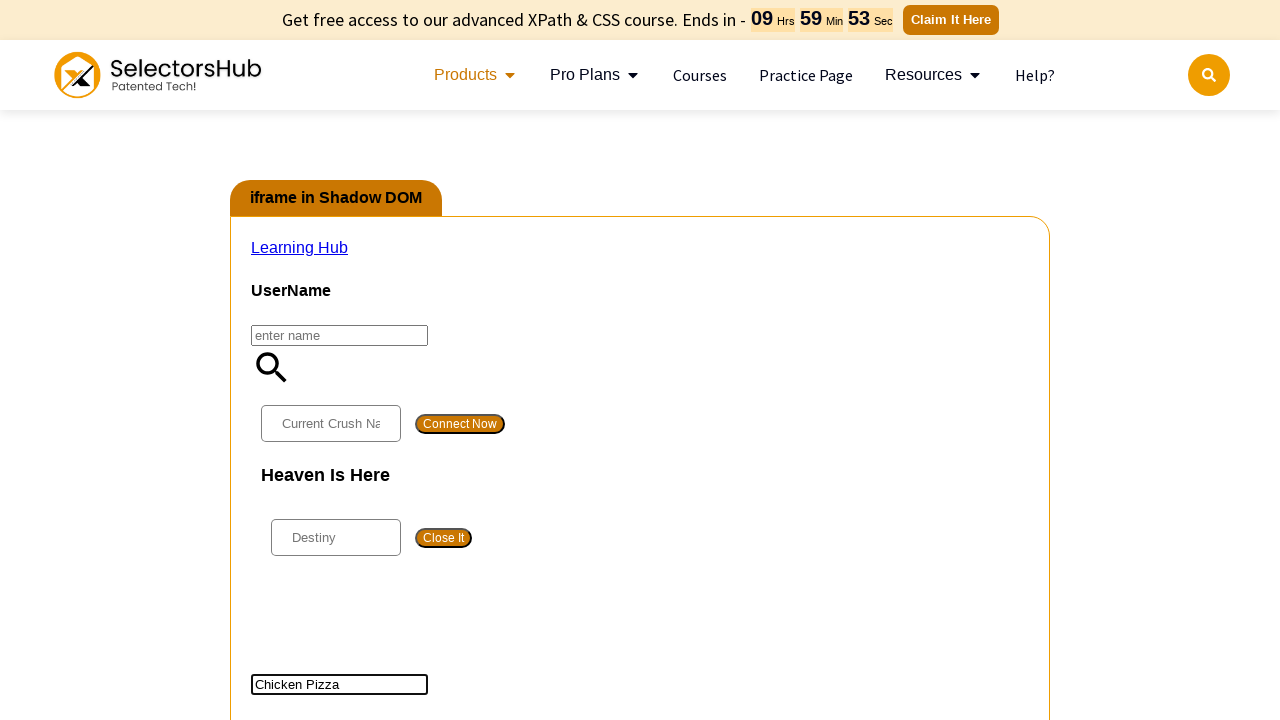